Tests JavaScript alert functionality by clicking a button to trigger an alert, accepting it, and verifying the result message

Starting URL: https://the-internet.herokuapp.com/javascript_alerts

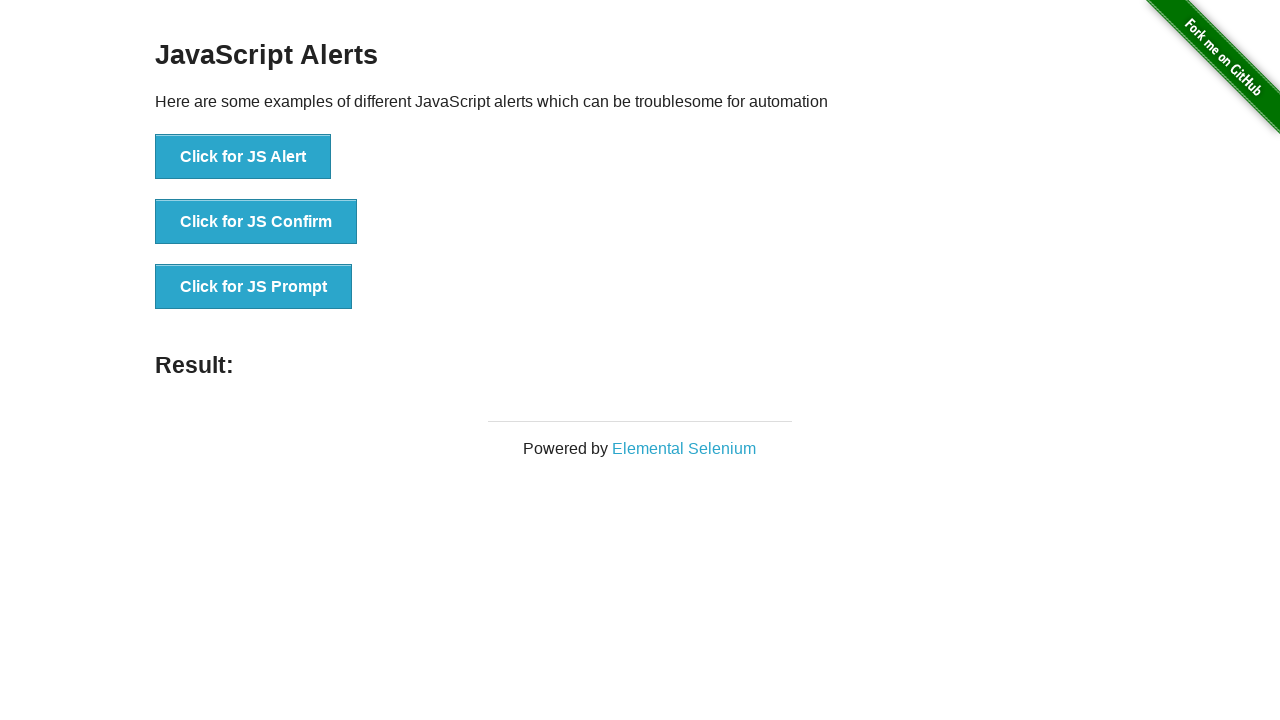

Clicked the 'Click for JS Alert' button to trigger JavaScript alert at (243, 157) on xpath=//button[text()='Click for JS Alert']
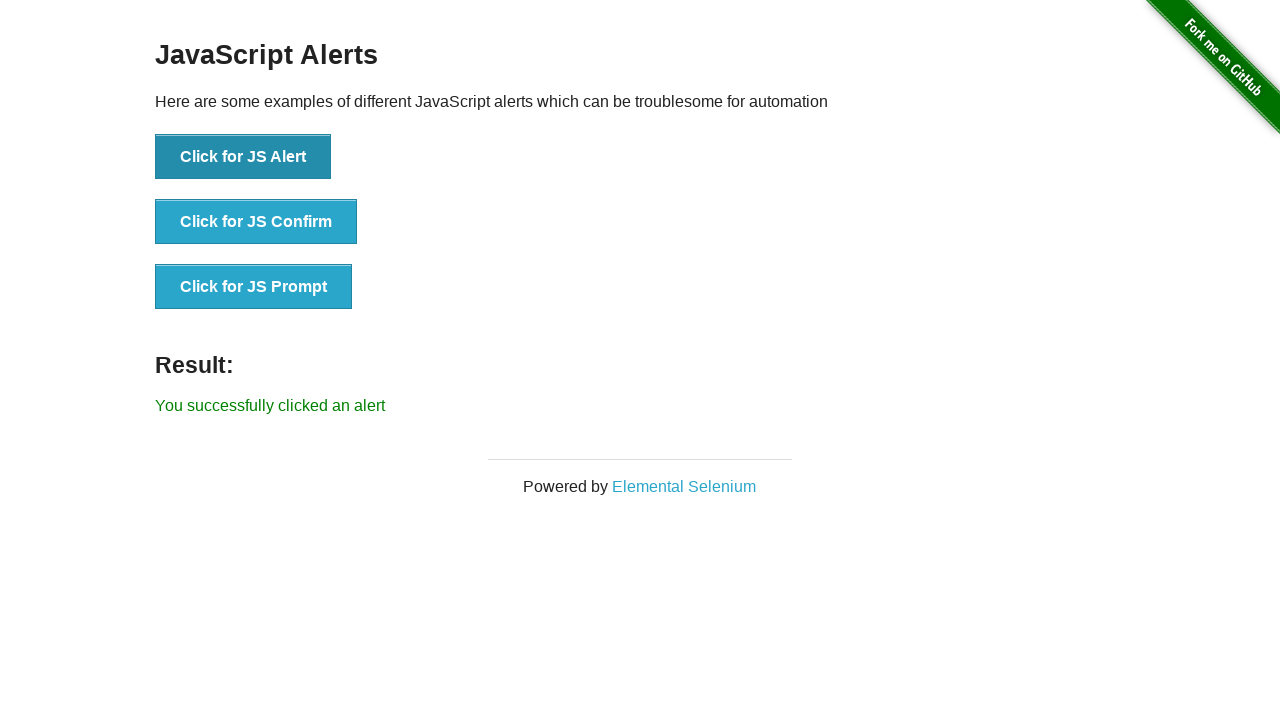

Set up dialog handler to accept alert
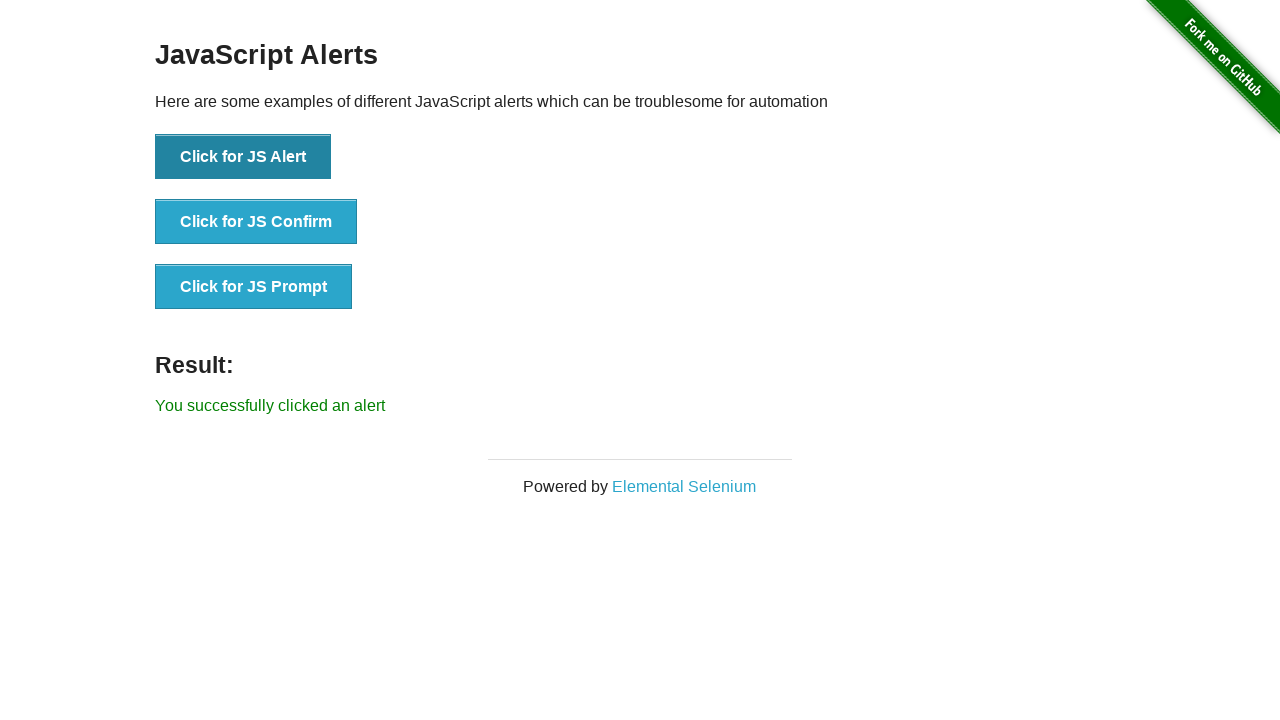

Result element appeared after accepting alert
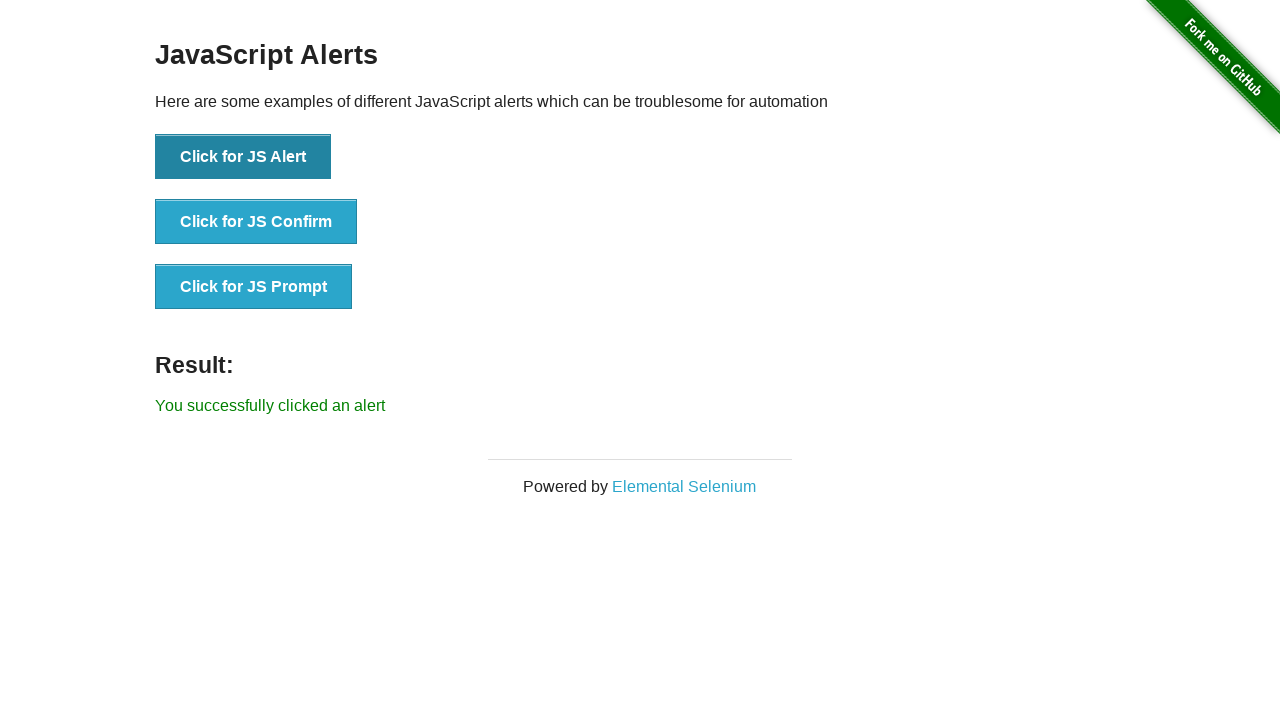

Retrieved result text content
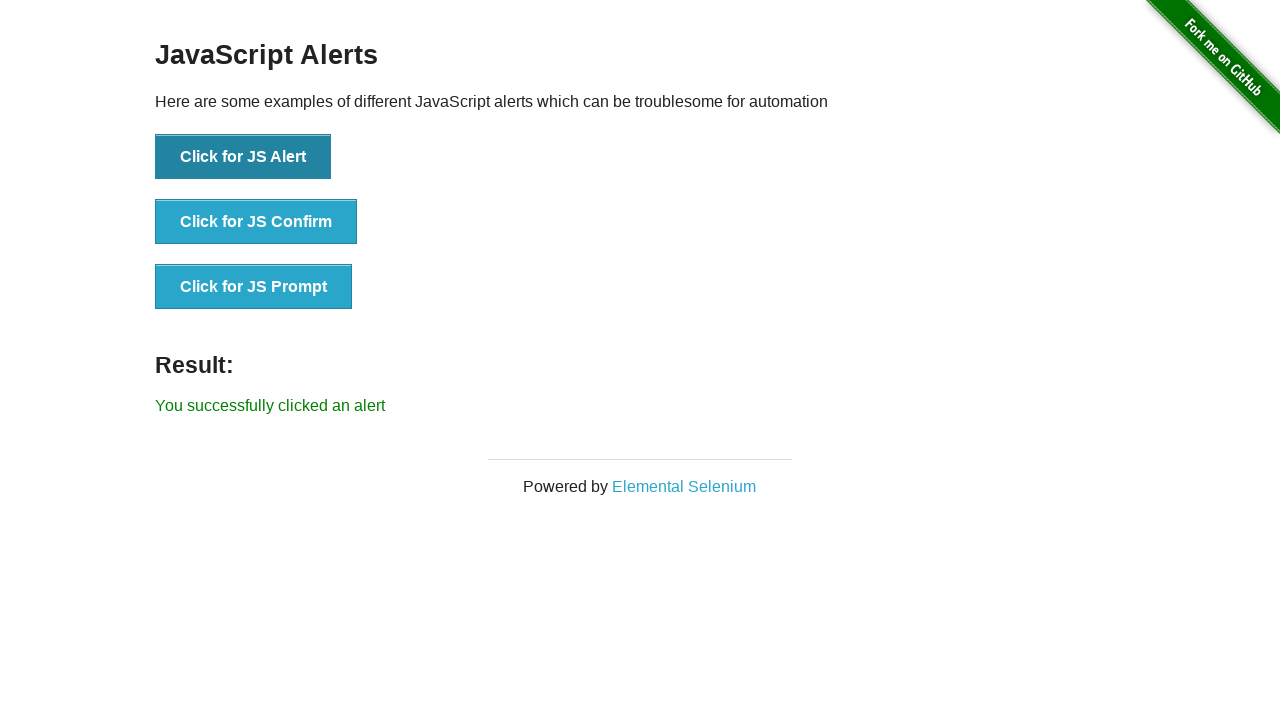

Verified result text matches expected message: 'You successfully clicked an alert'
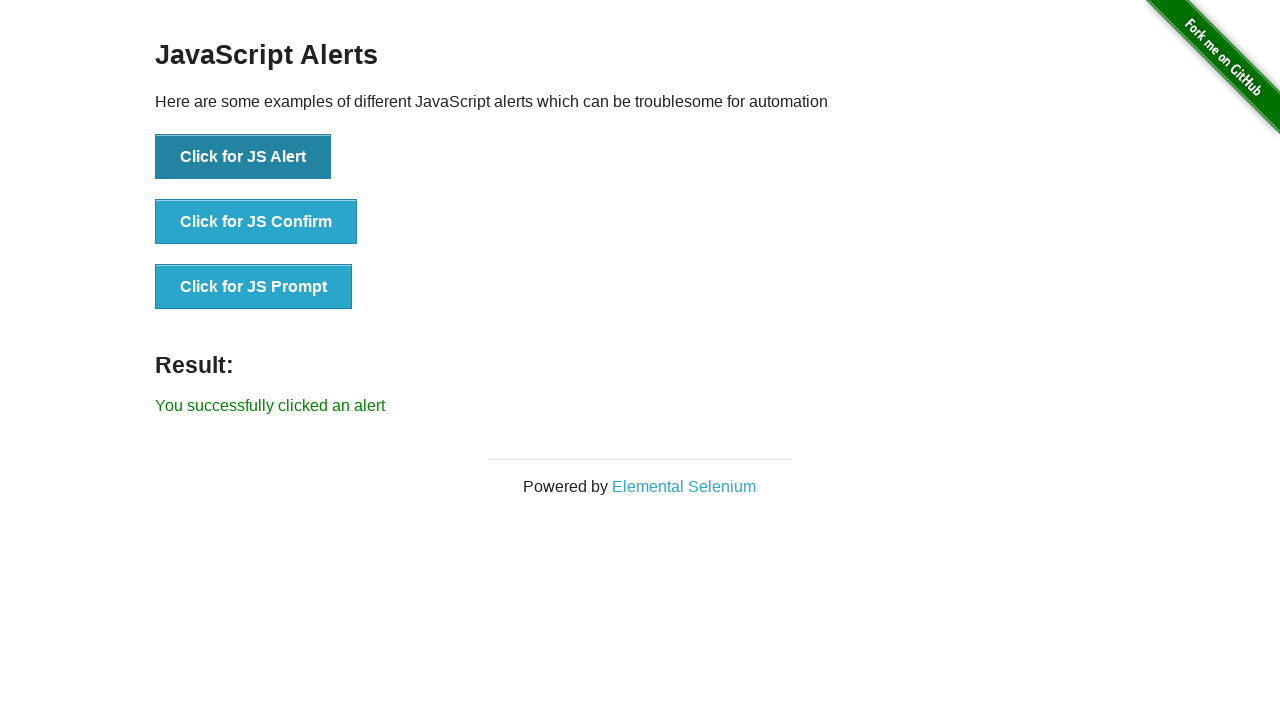

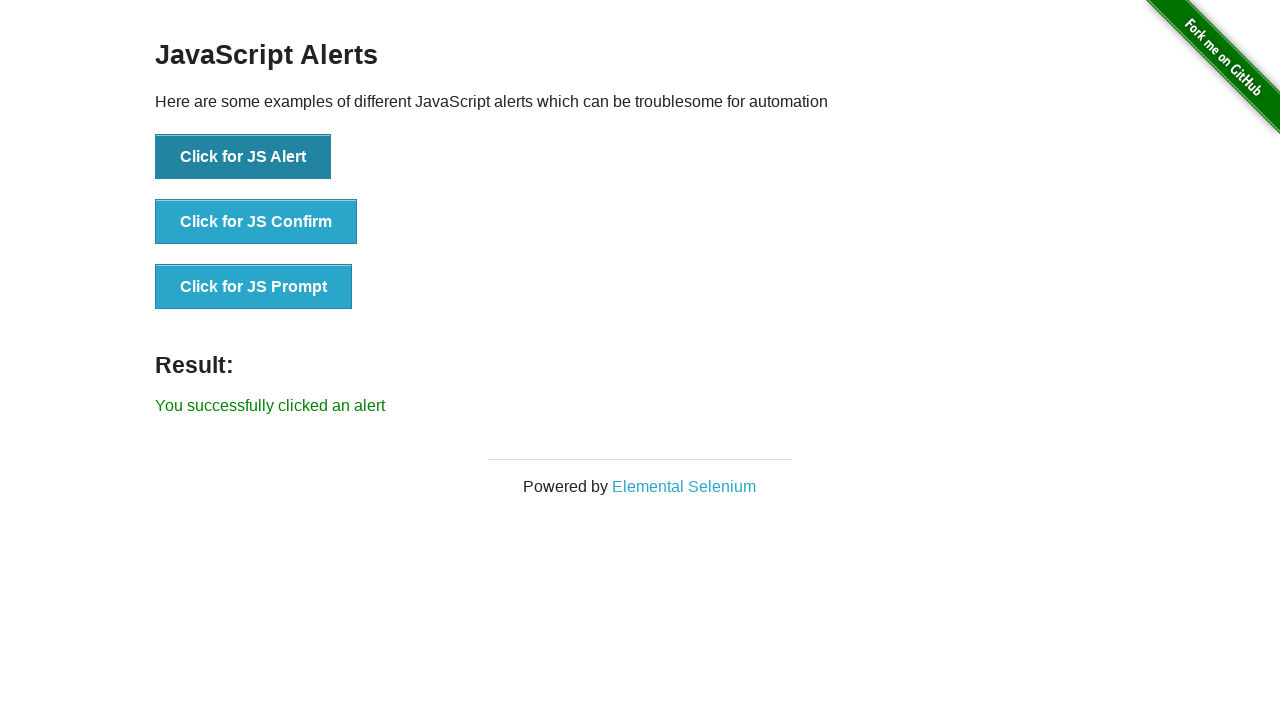